Tests JavaScript alert functionality by clicking a button that triggers an alert, accepting it, and verifying the result message

Starting URL: http://the-internet.herokuapp.com/javascript_alerts

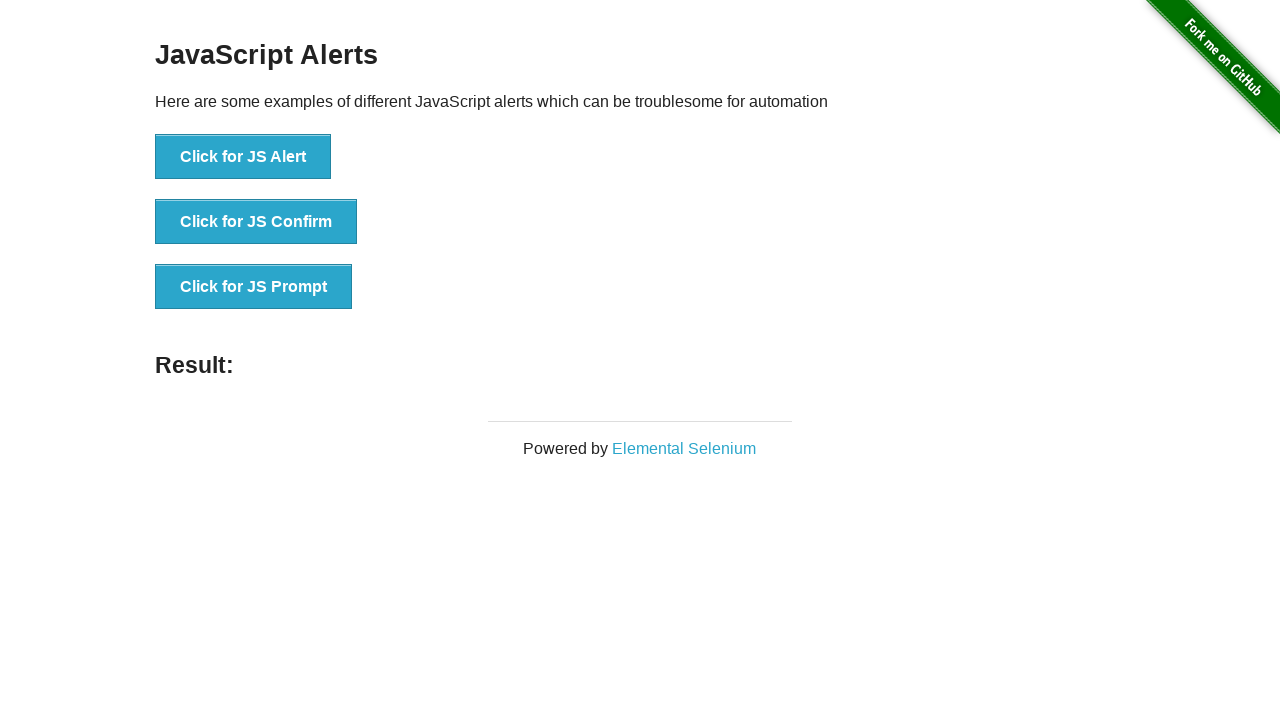

Clicked the 'Click for JS Alert' button at (243, 157) on xpath=//button[.='Click for JS Alert']
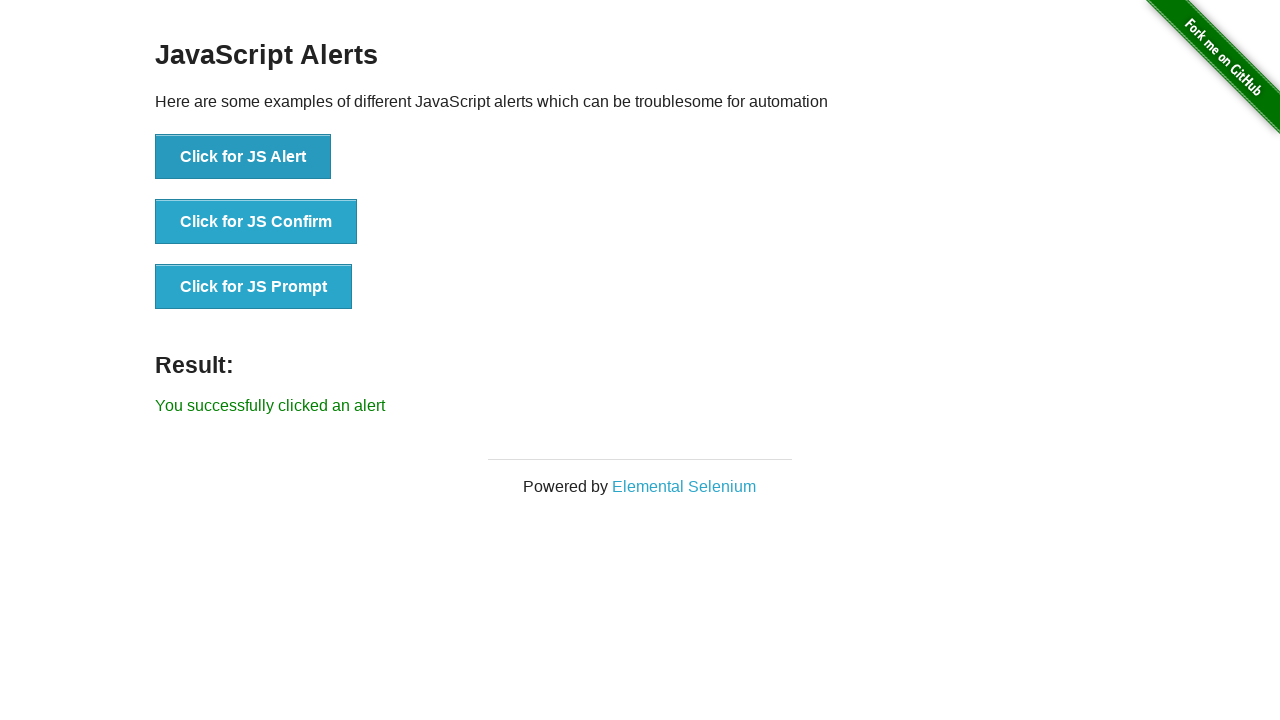

Set up dialog handler to accept alerts
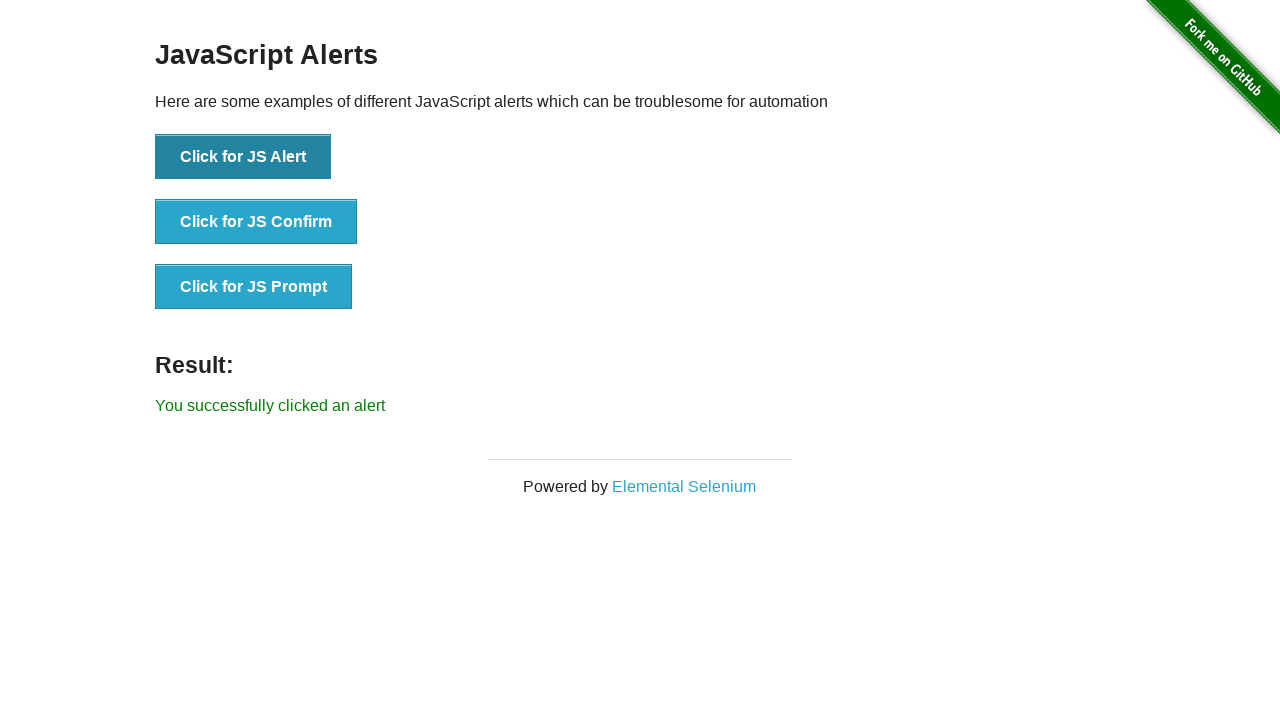

Result message element loaded after accepting alert
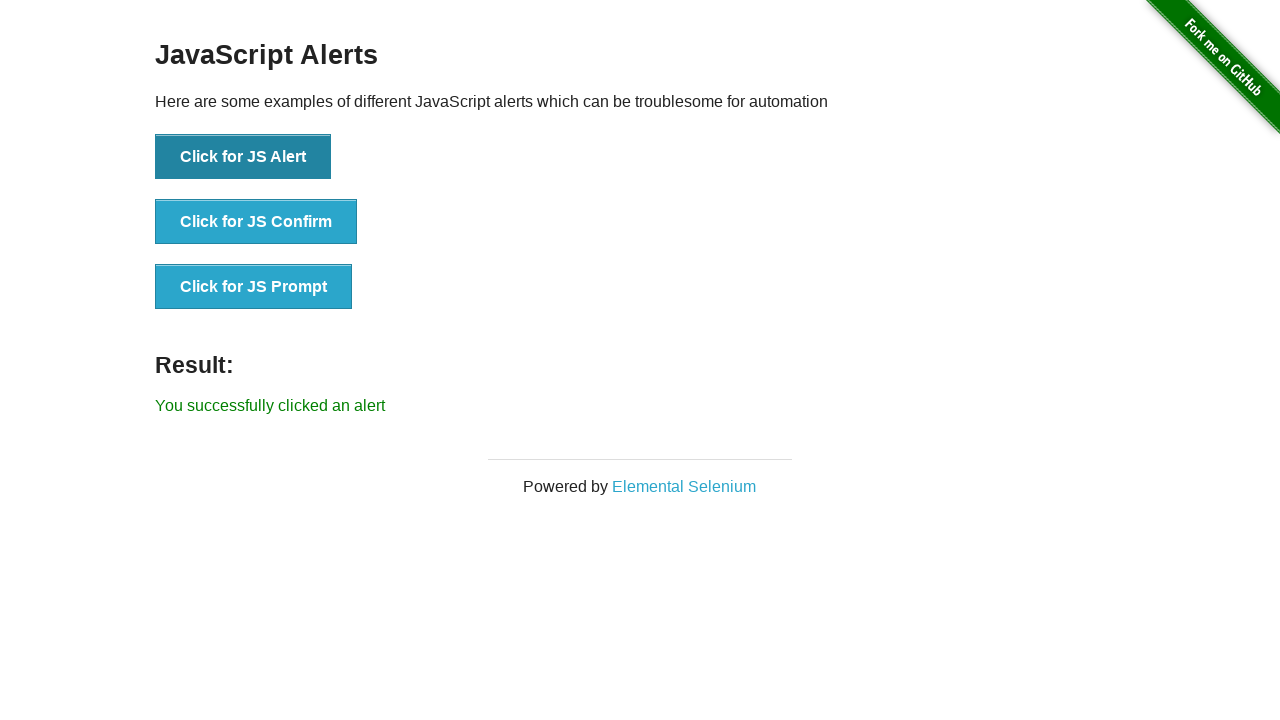

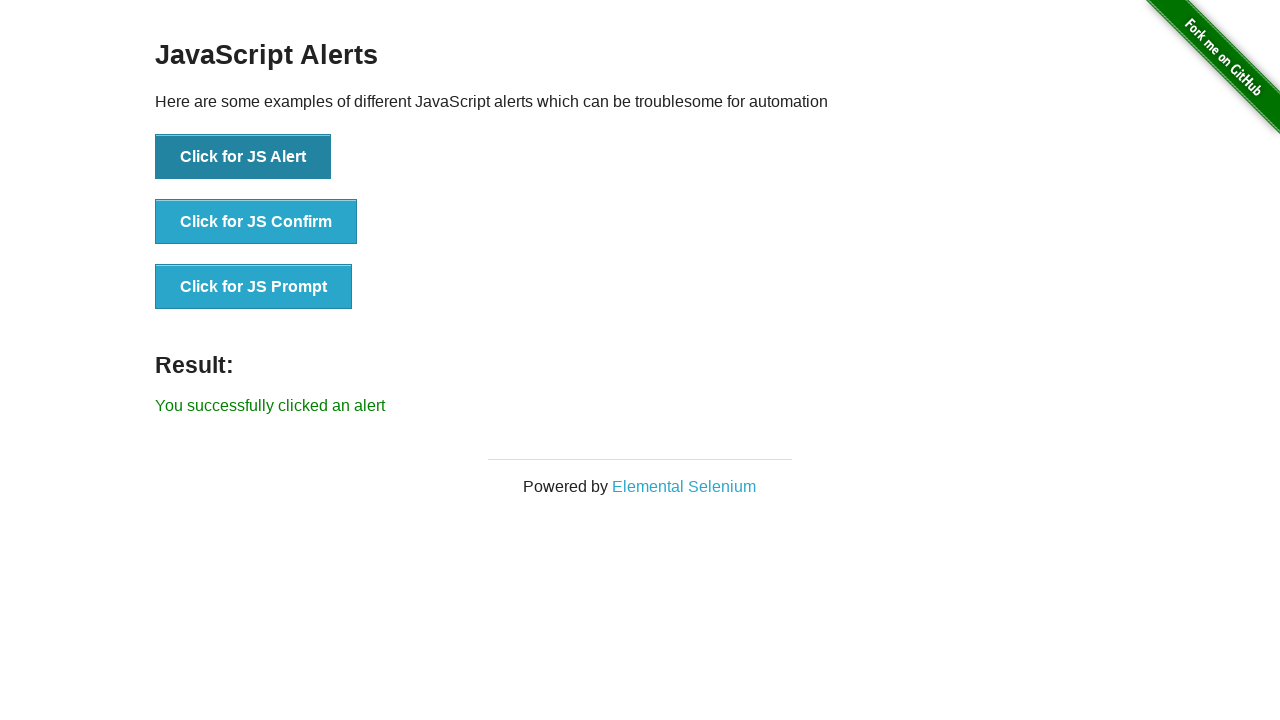